Tests new tab functionality by clicking a link that opens a new tab, then verifies the new tab's URL and checks that a "Sign out" navigation link is visible on the new page.

Starting URL: https://zimaev.github.io/tabs/

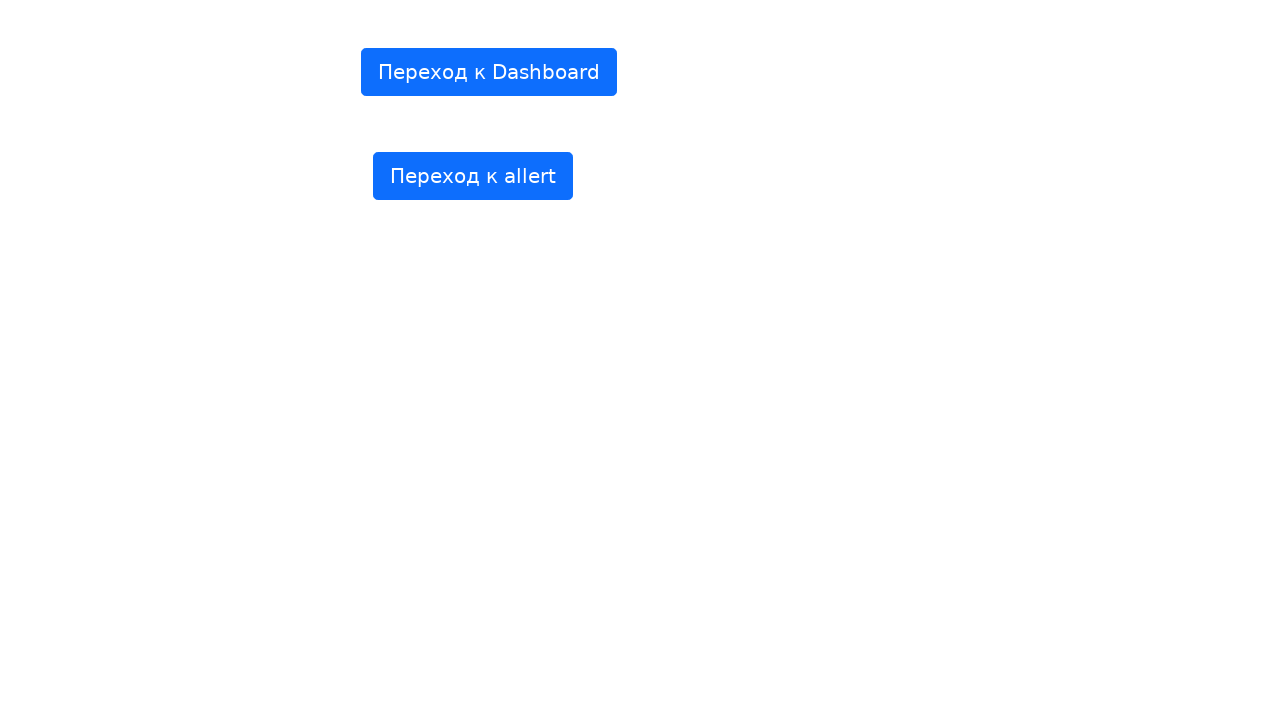

Clicked link to open new tab for Dashboard at (489, 72) on internal:text="\u041f\u0435\u0440\u0435\u0445\u043e\u0434 \u043a Dashboard"i
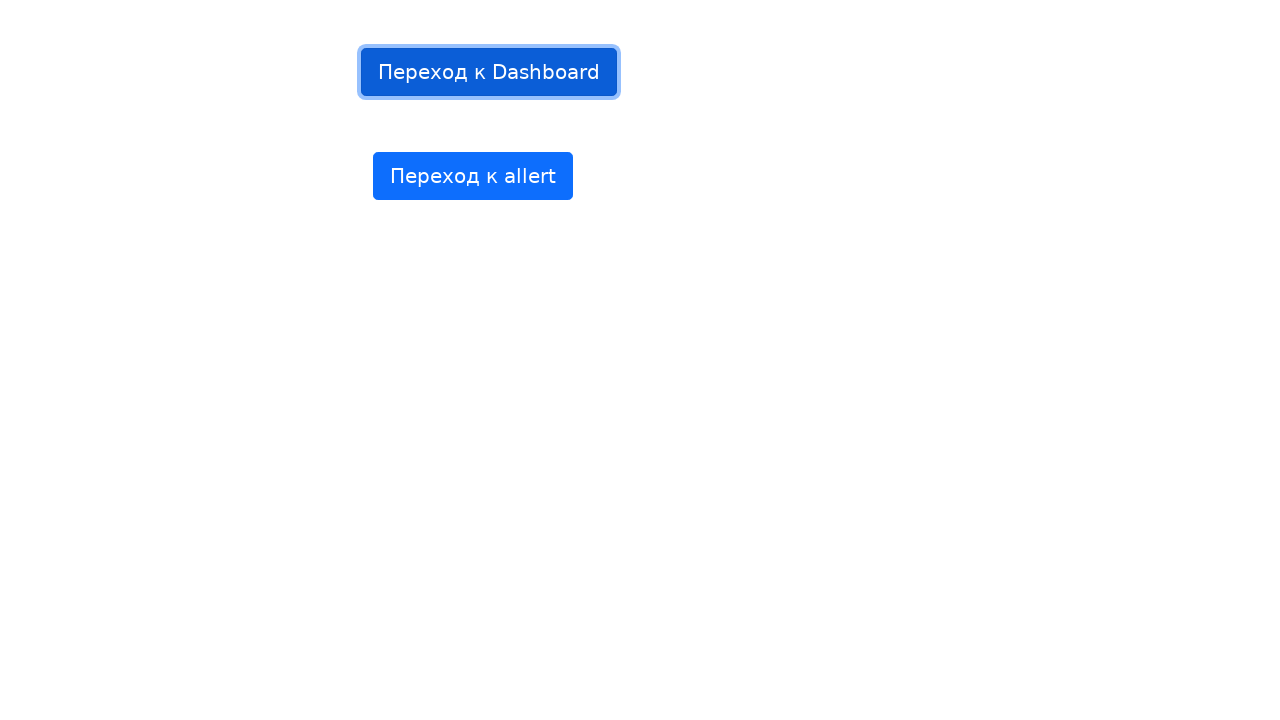

New tab opened and captured
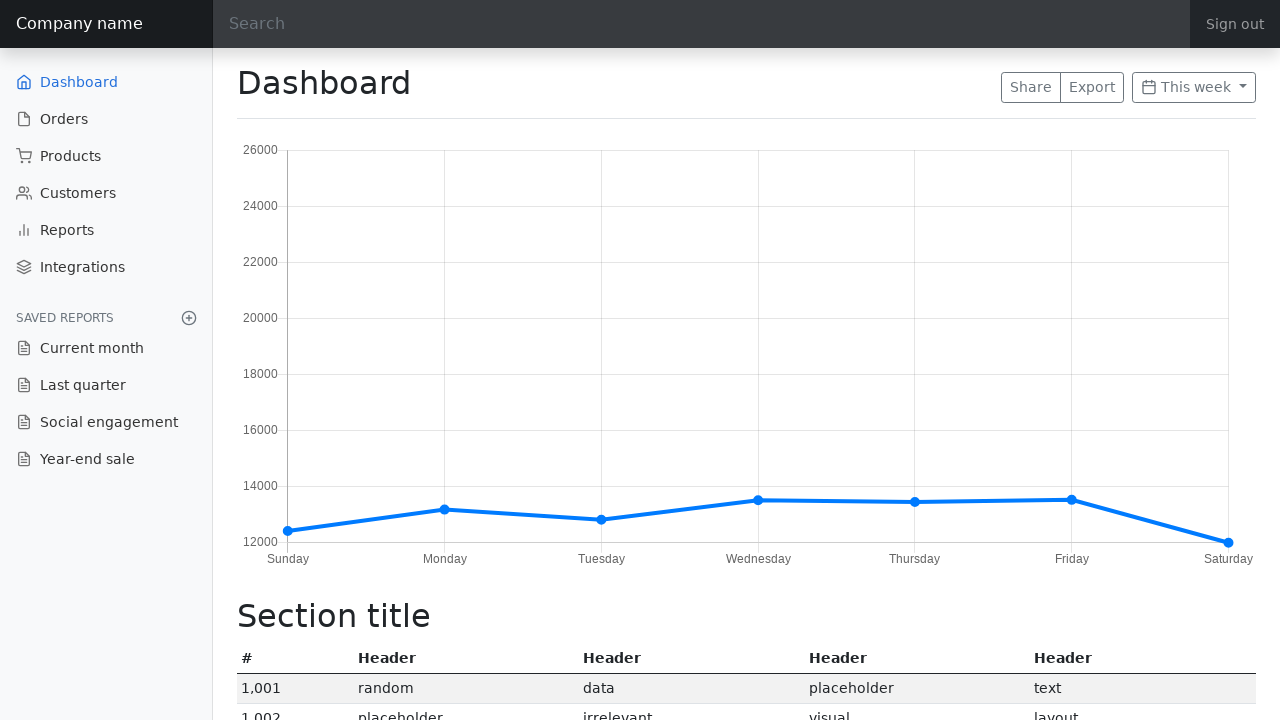

Verified new tab URL is correct: https://zimaev.github.io/tabs/dashboard/index.html?
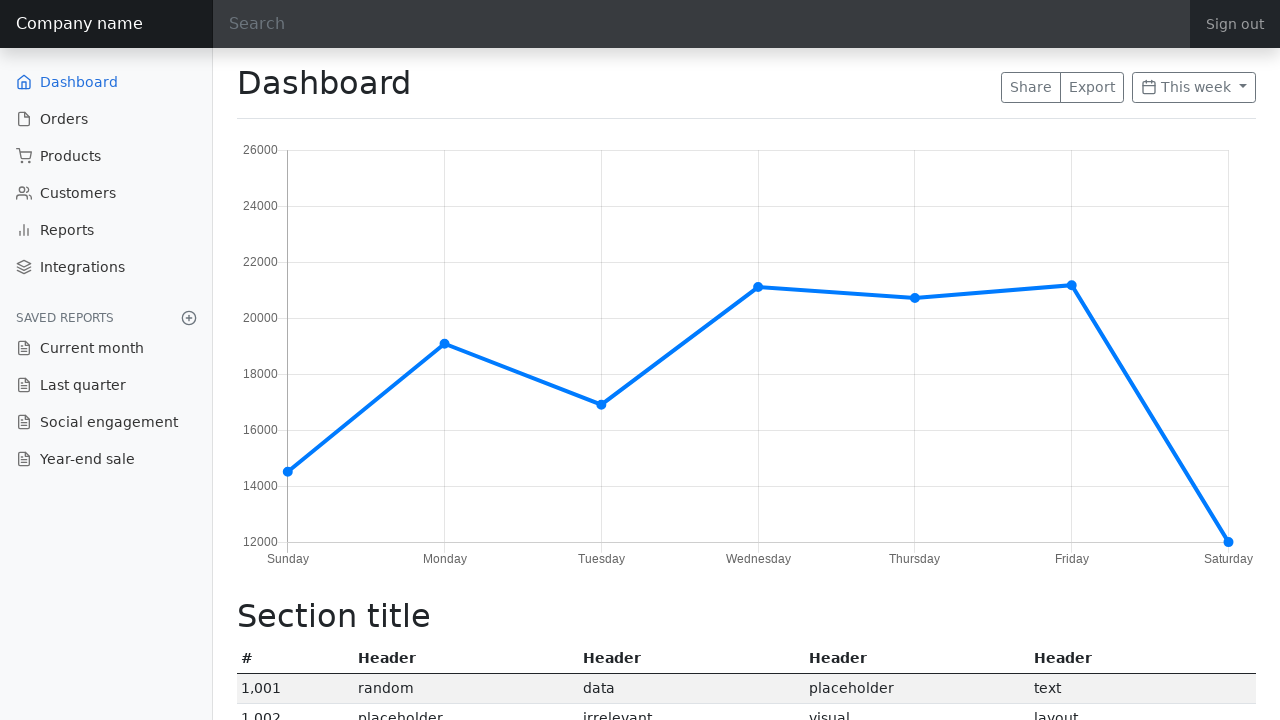

Verified 'Sign out' navigation link is visible on new tab
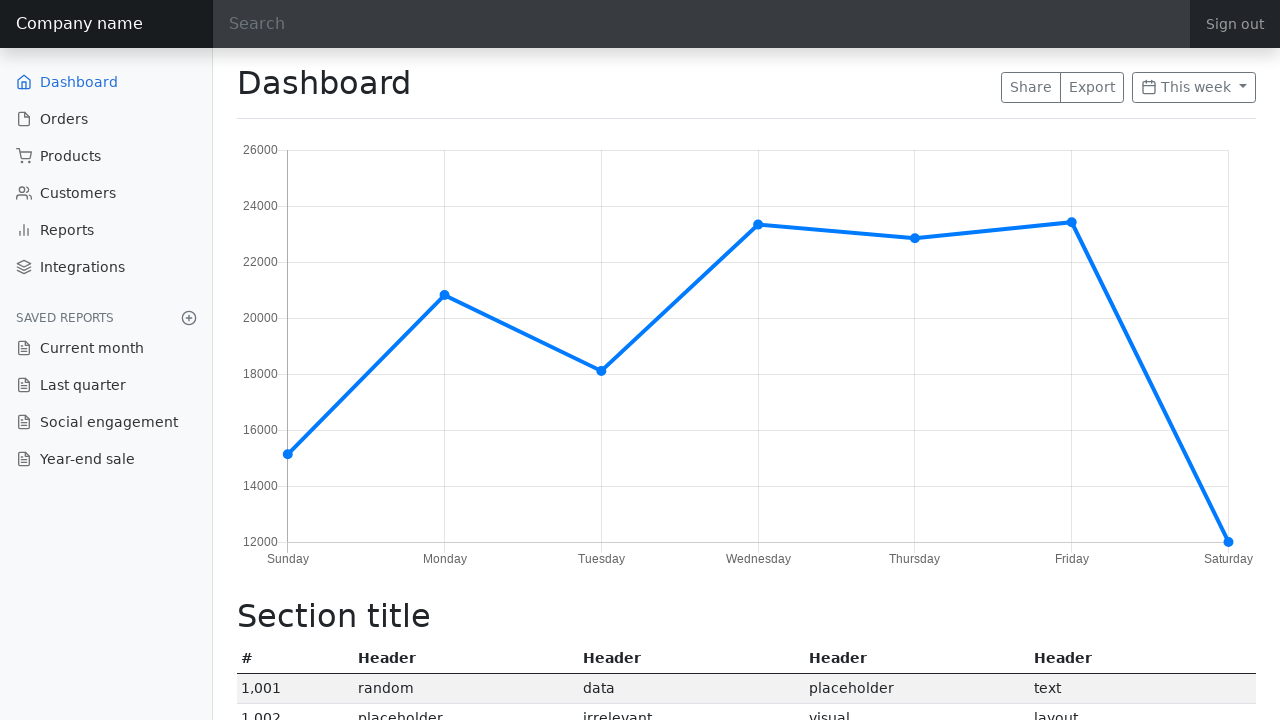

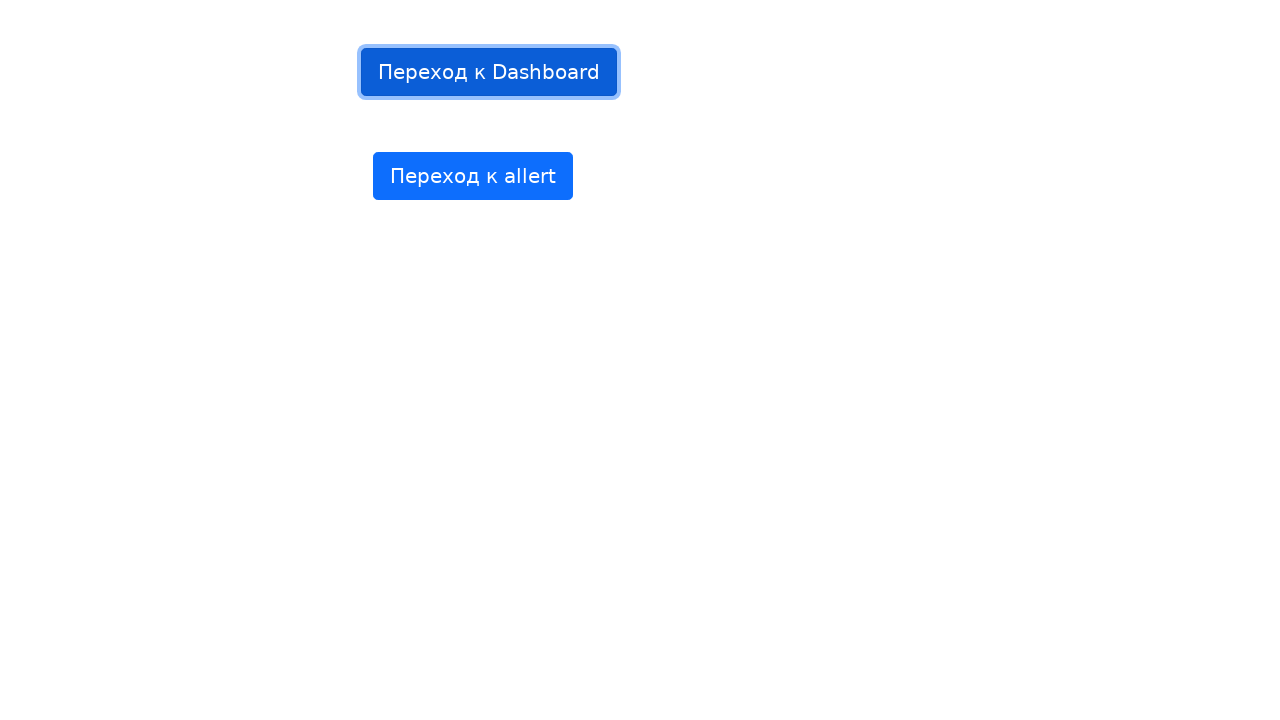